Tests JavaScript prompt by clicking the third button, entering text in the prompt, and verifying the entered text appears in the result

Starting URL: https://the-internet.herokuapp.com/javascript_alerts

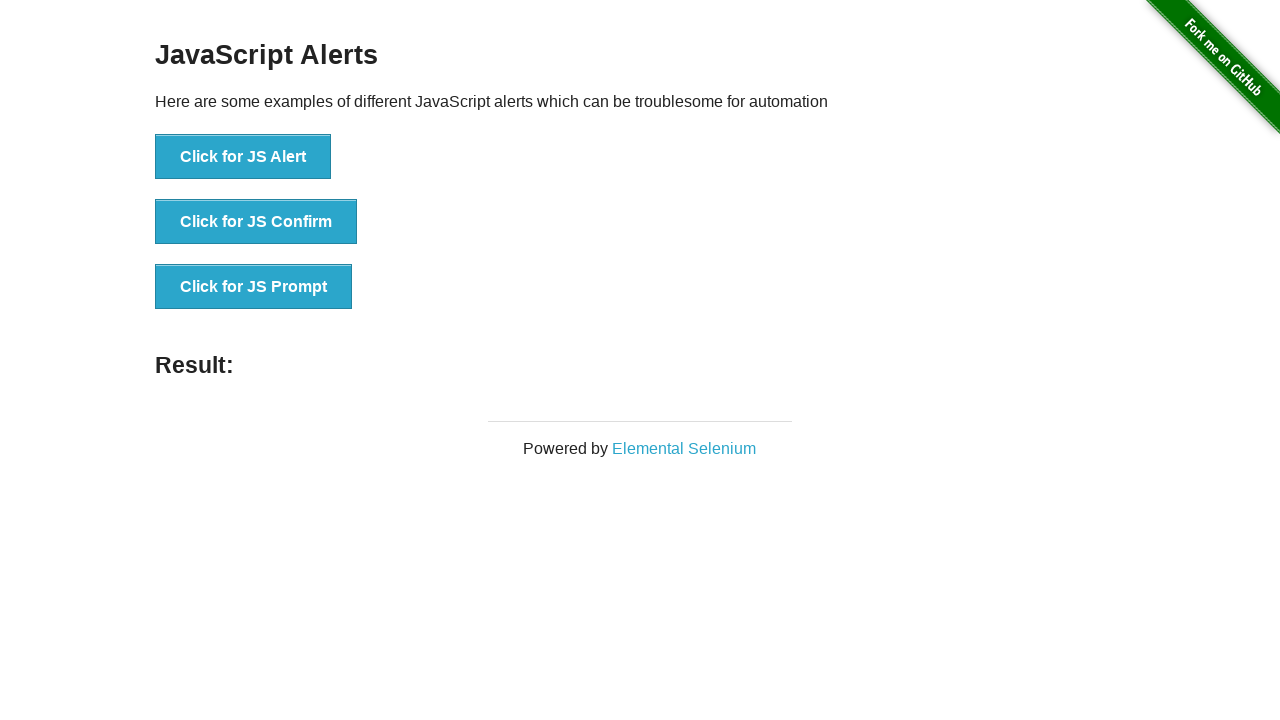

Set up dialog handler to accept prompt with name 'Muharrem'
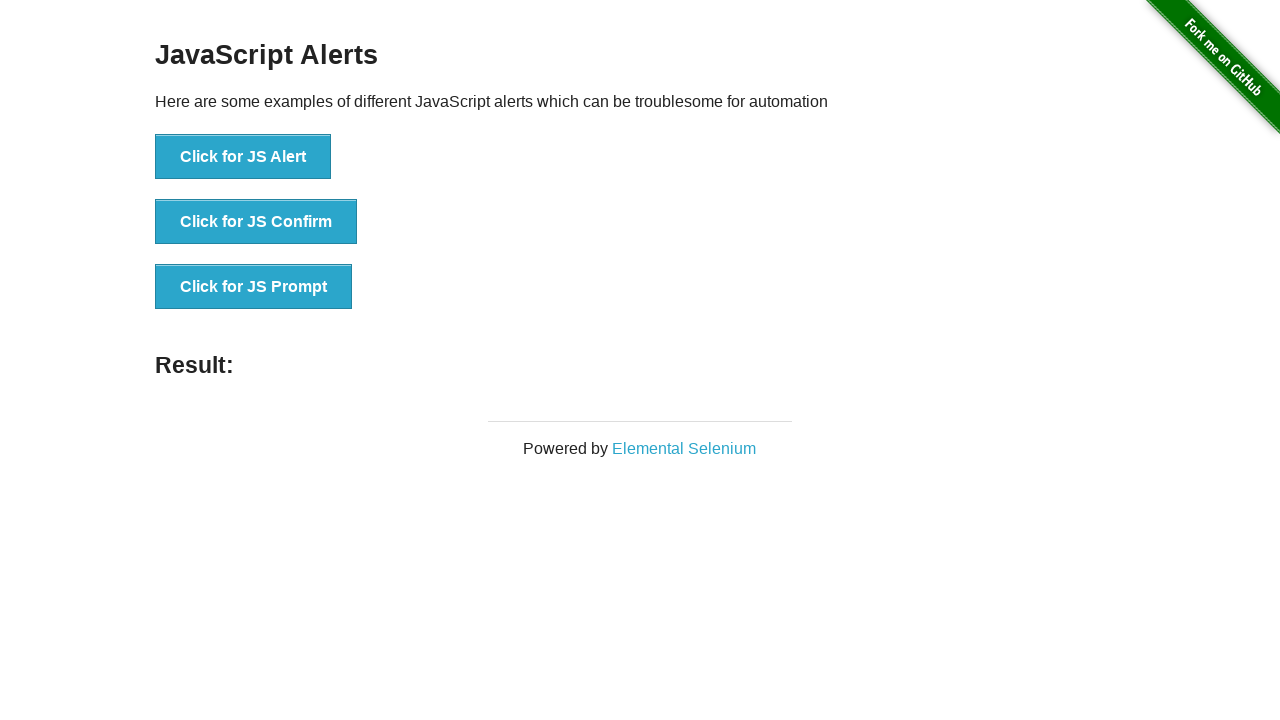

Clicked the third button to trigger JavaScript prompt at (254, 287) on button[onclick='jsPrompt()']
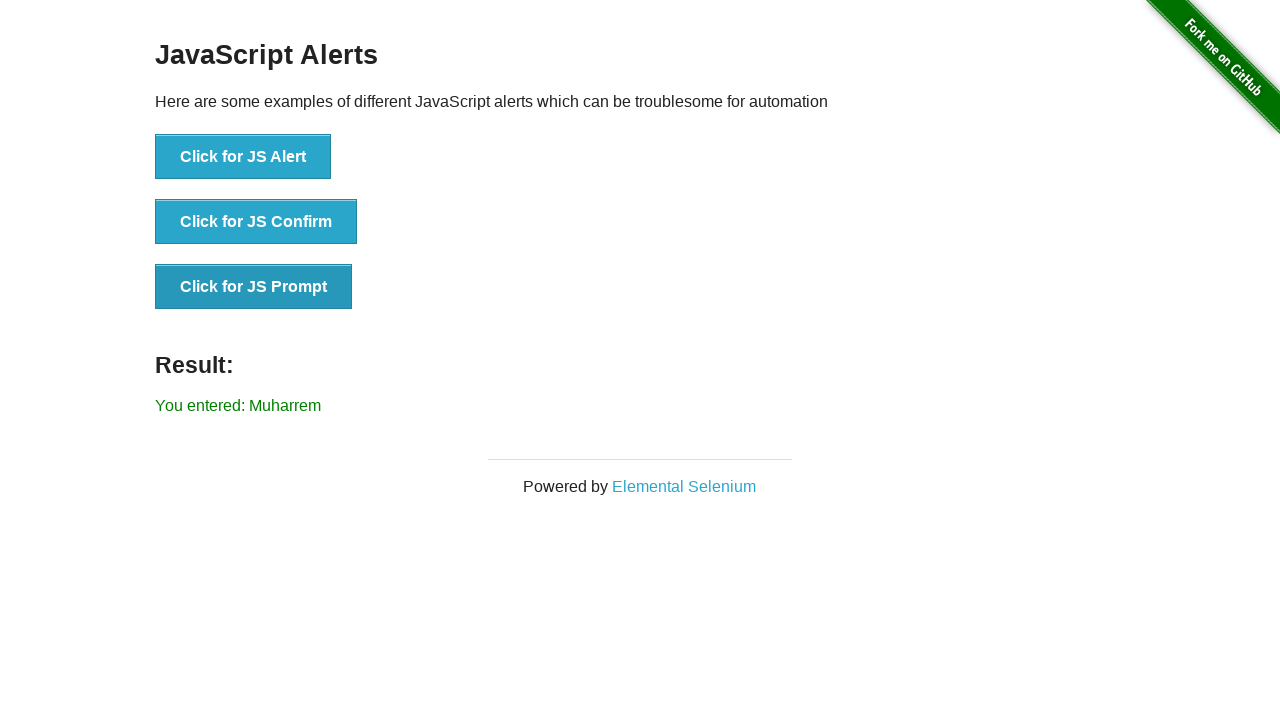

Located the result element on the page
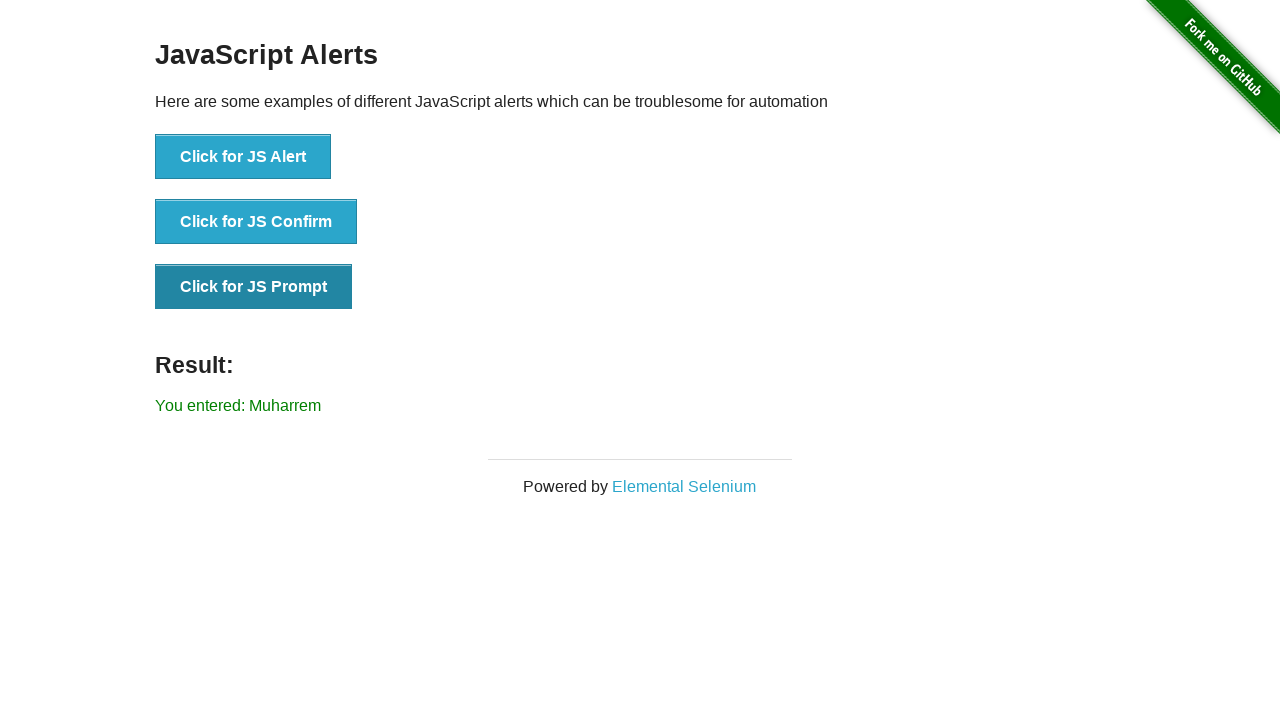

Waited for result element to be visible
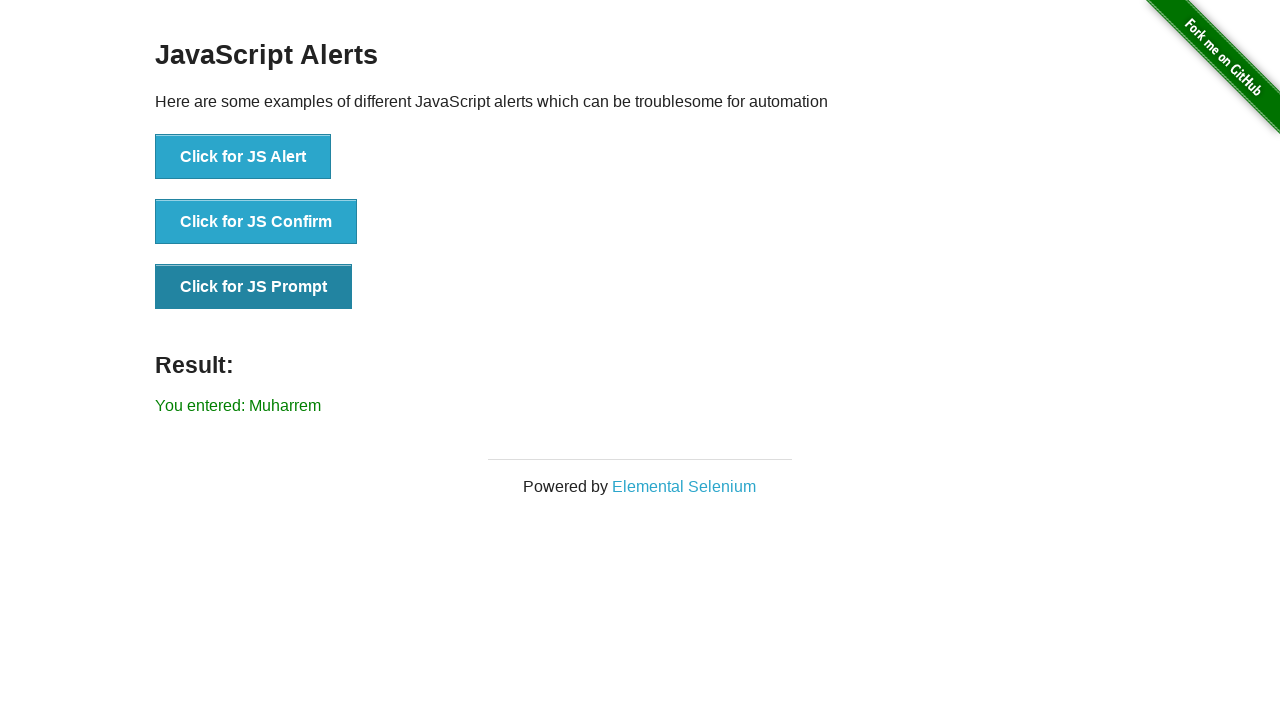

Verified that entered text 'Muharrem' appears in the result
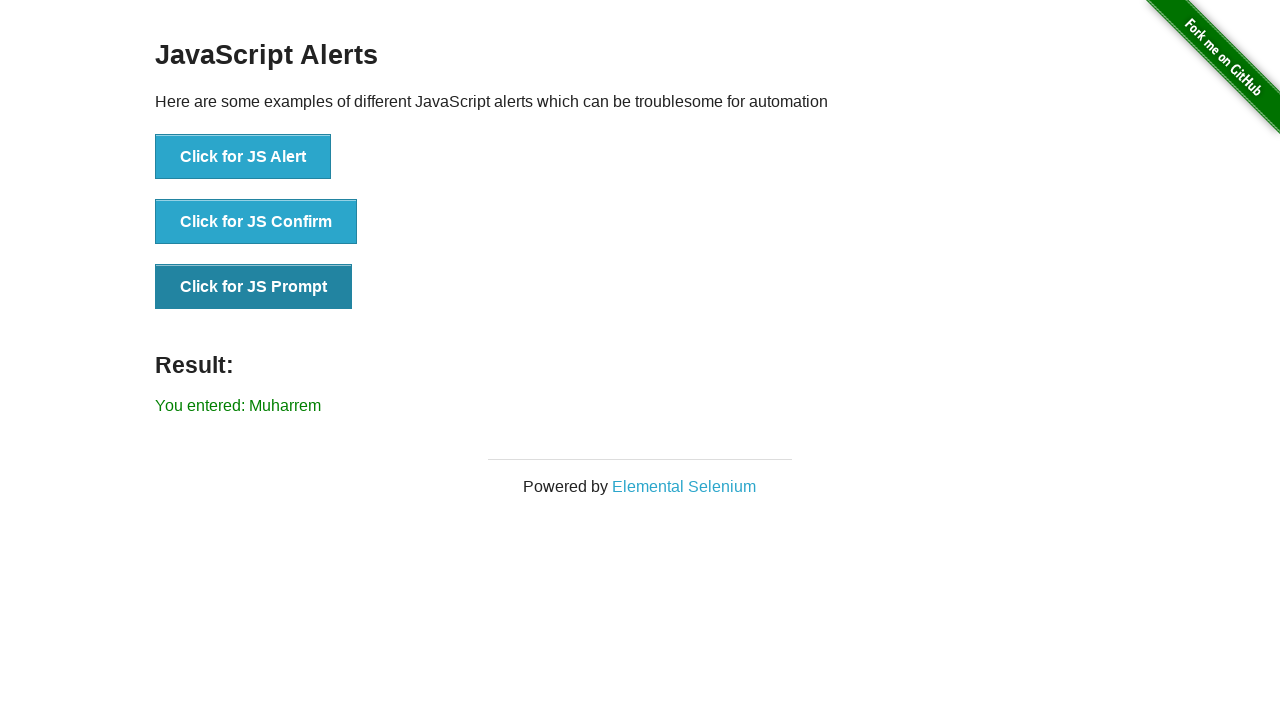

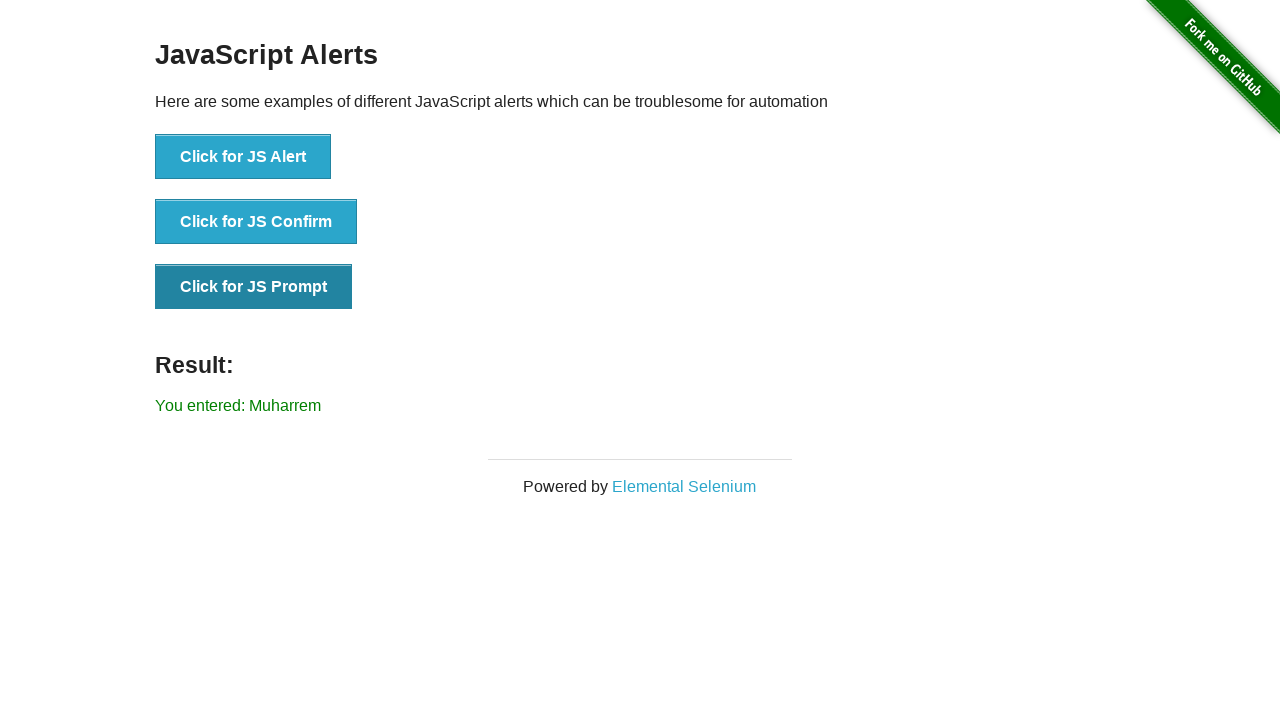